Tests adding a new person to the list by clicking Add Person, filling in name and job fields, and verifying the person appears in the list.

Starting URL: https://kristinek.github.io/site/tasks/list_of_people_with_jobs.html

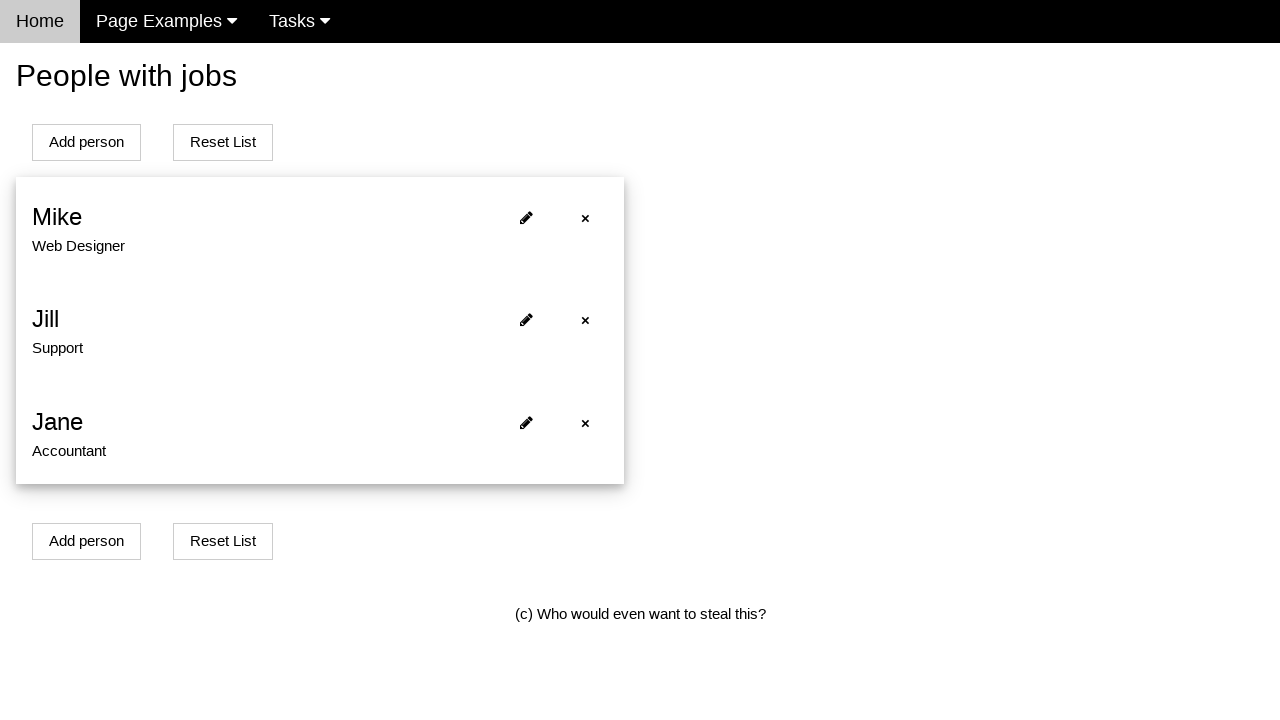

Clicked 'Add person' button at (86, 142) on xpath=//*[contains(text(), 'Add person')]
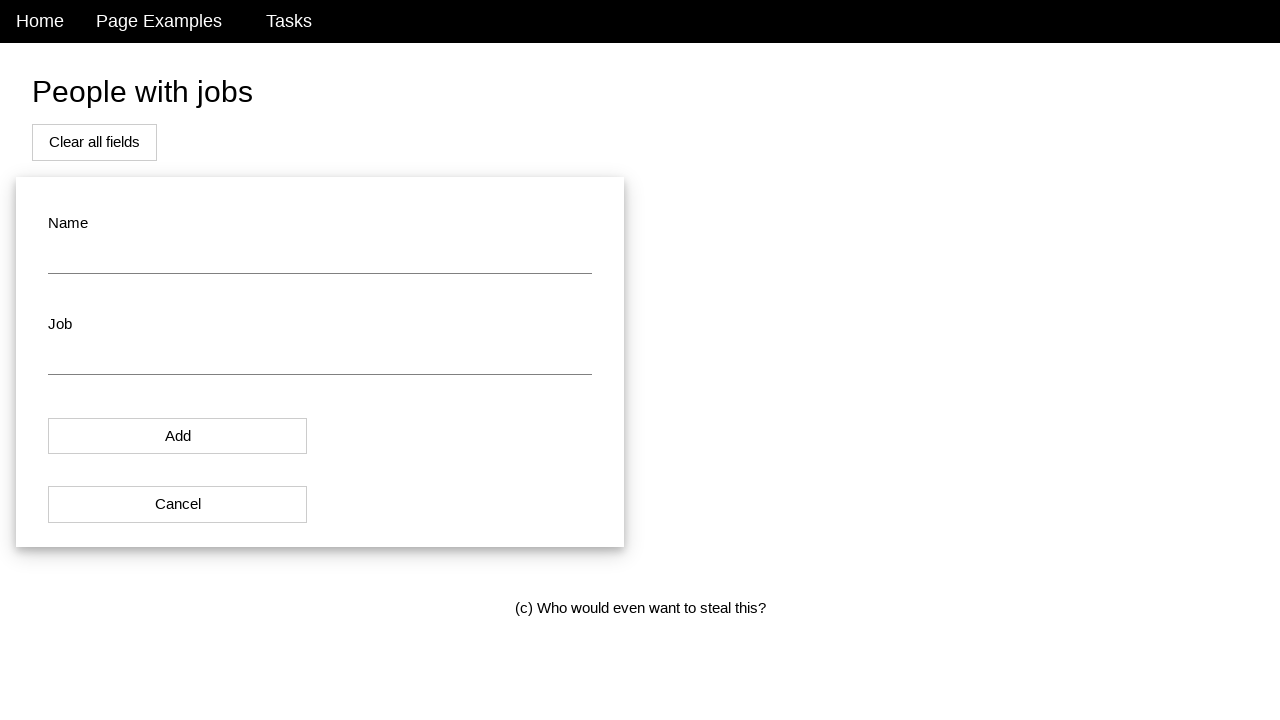

Navigated to data entry page for new person
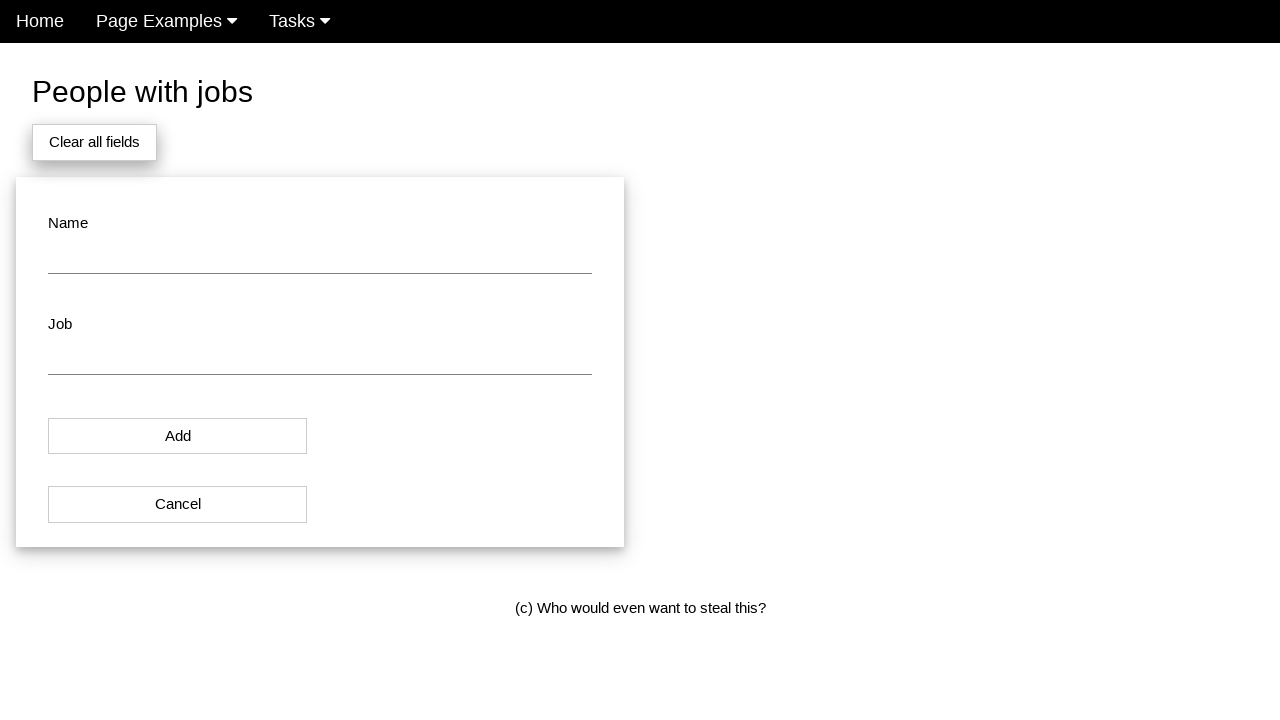

Filled name field with 'Rick' on #name
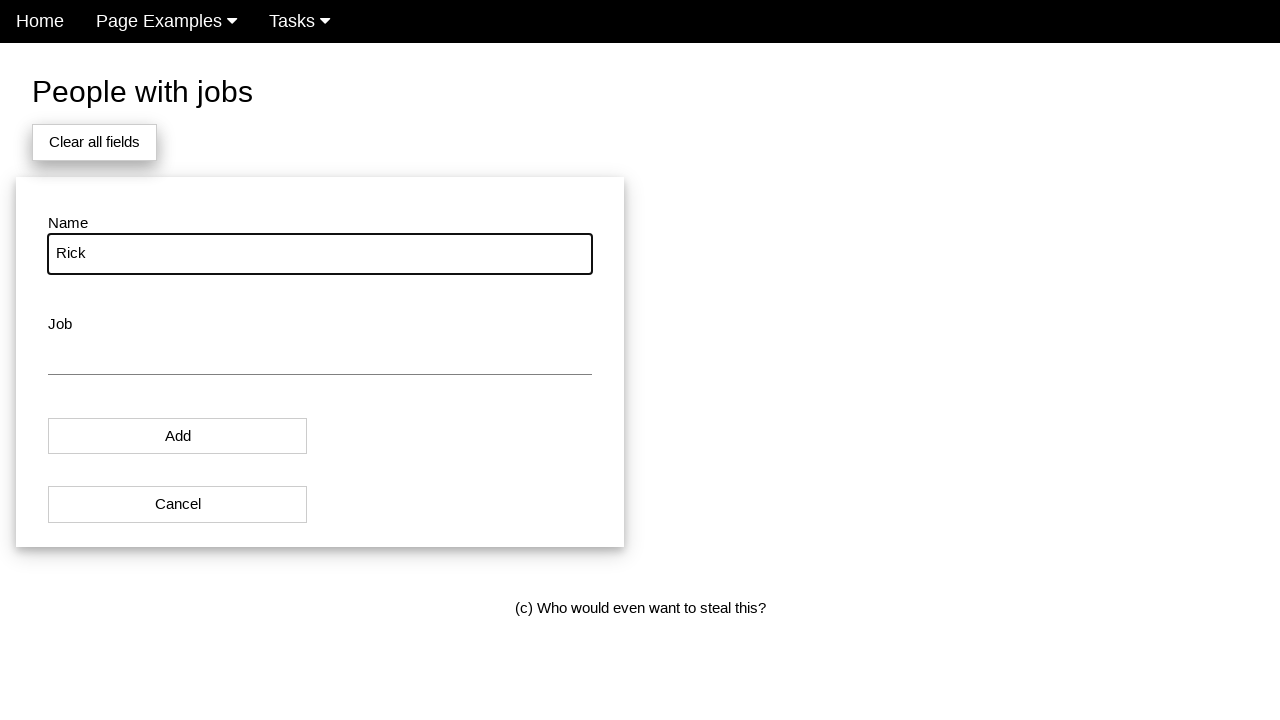

Filled job field with 'Scientist' on #job
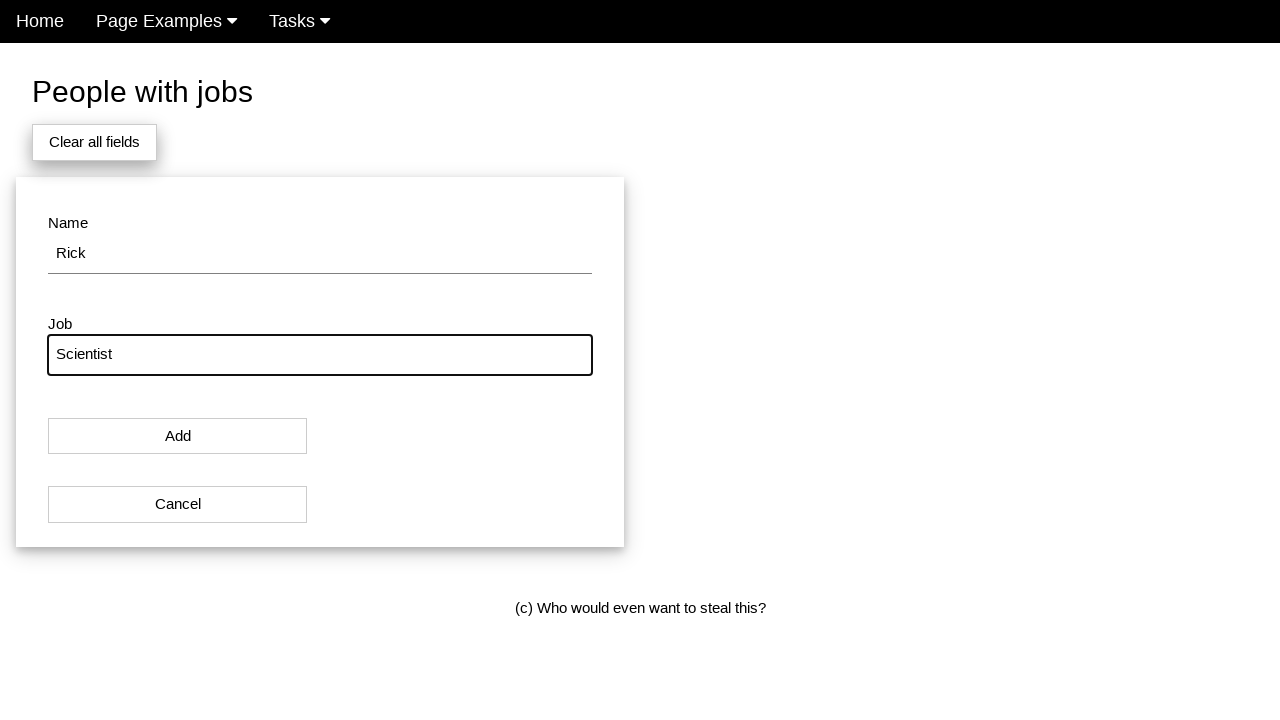

Clicked 'Add' button to submit new person at (178, 436) on xpath=//*[contains(text(), 'Add')]
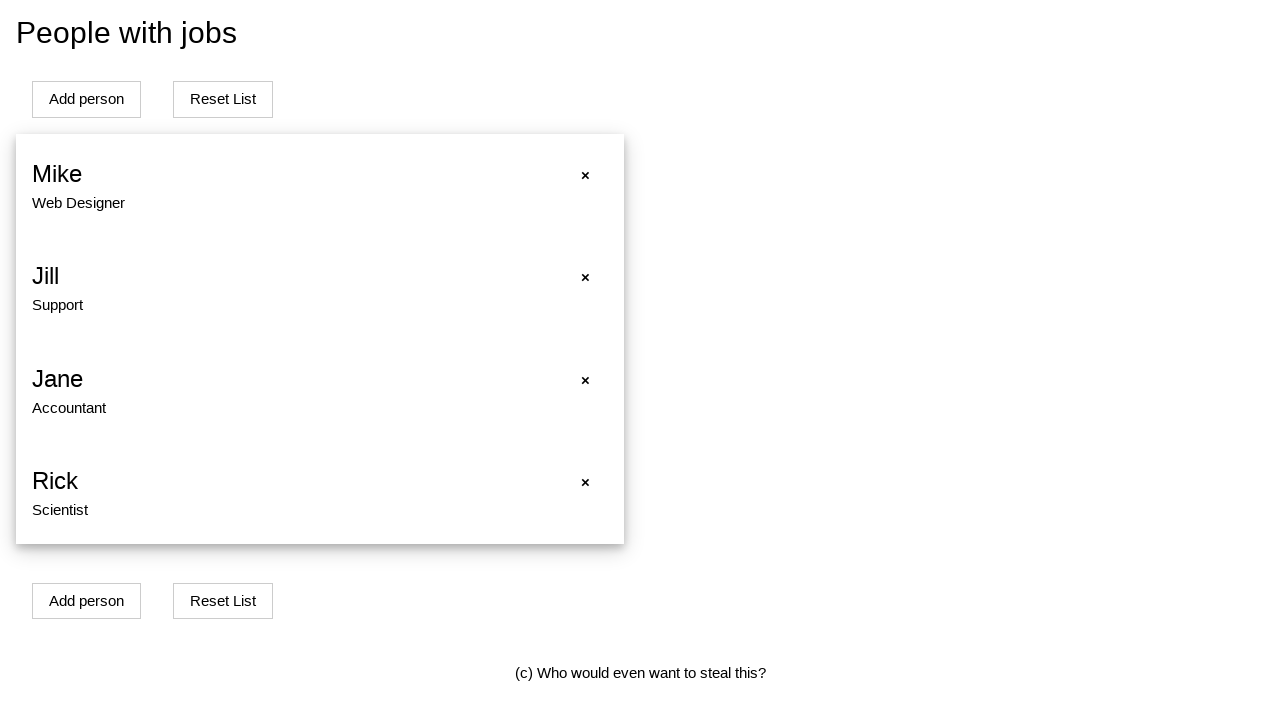

Verified new person appears in the list
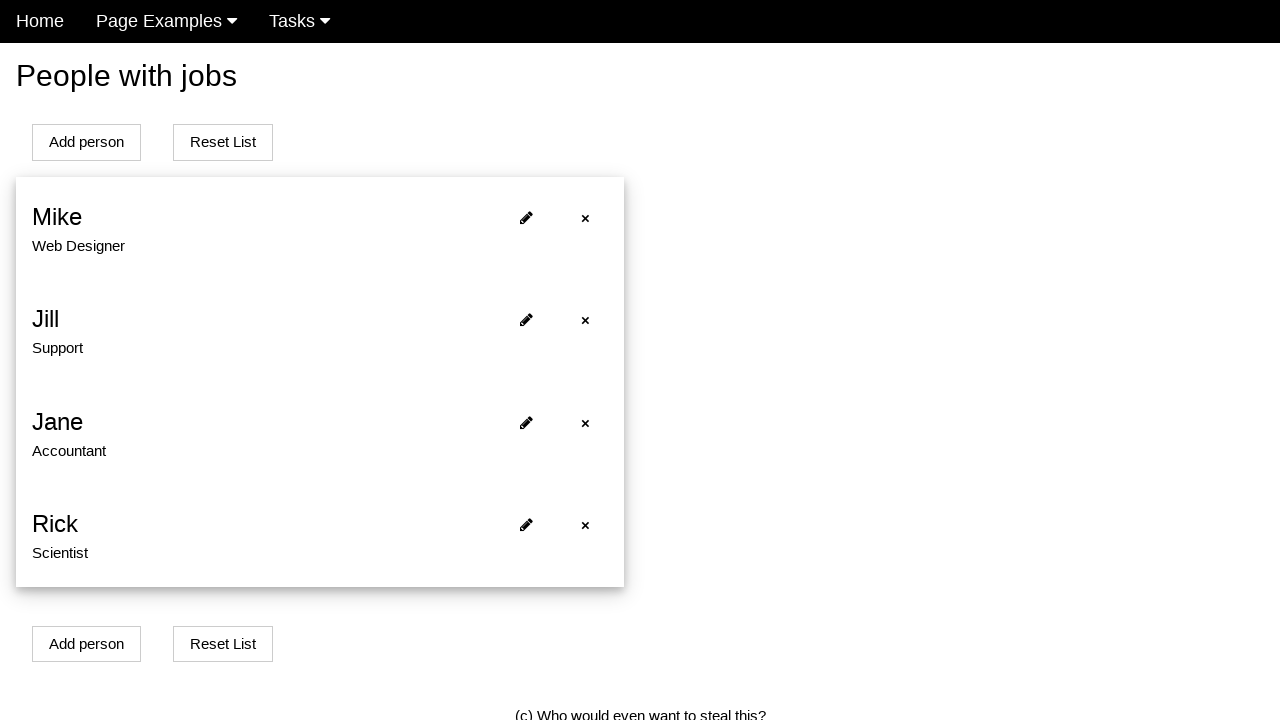

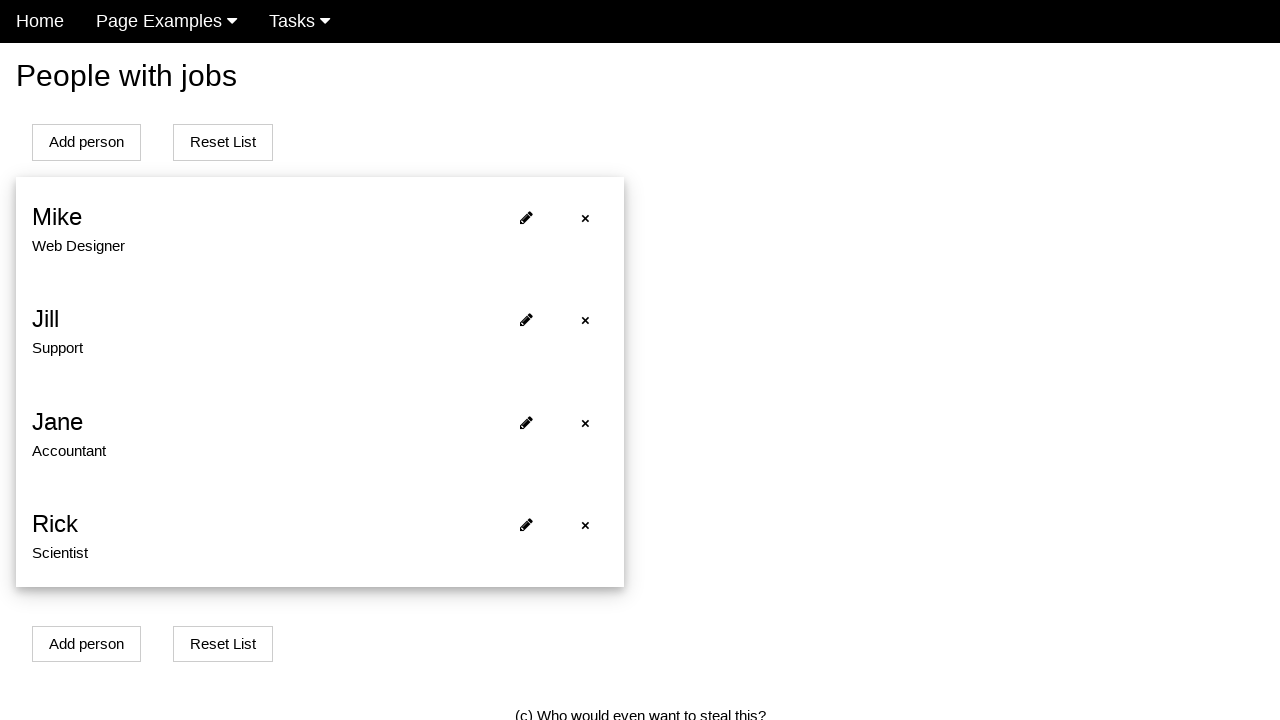